Tests the contact form on DemoBlaze by opening the contact modal, filling in a name, an invalid email format, and a message, then submitting to verify validation behavior.

Starting URL: https://www.demoblaze.com/index.html

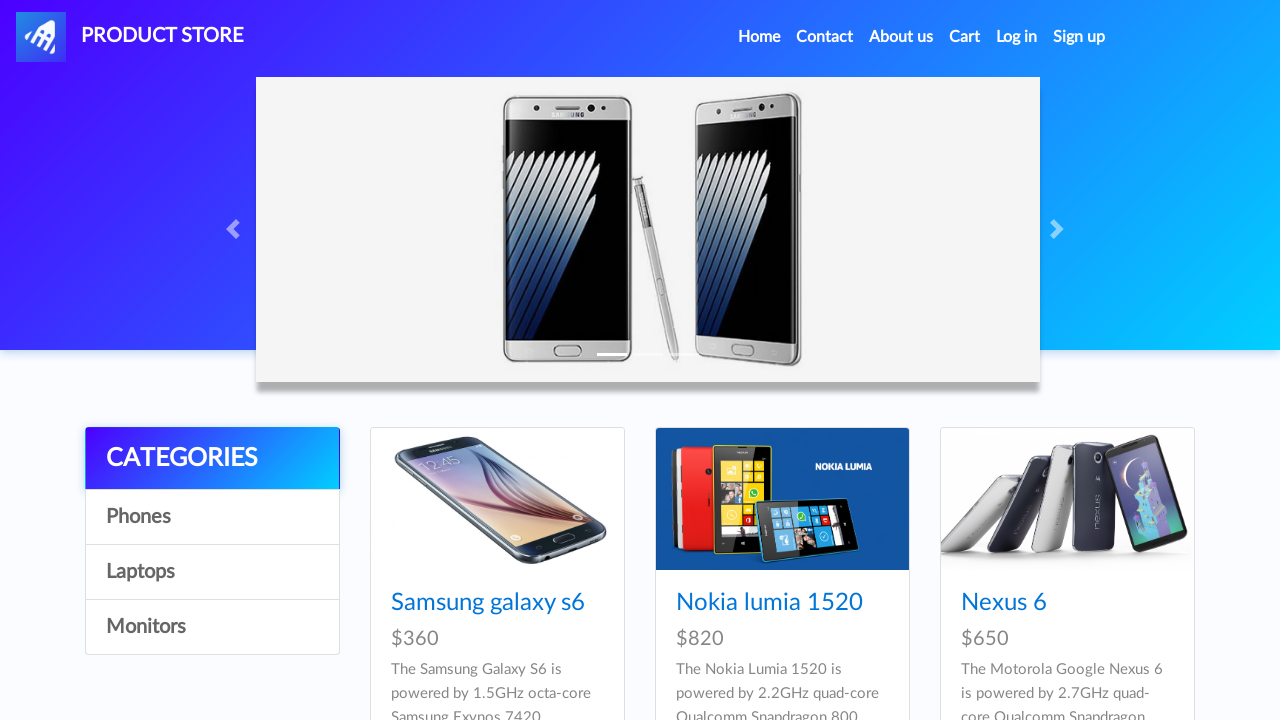

Clicked Contact link to open contact modal at (825, 37) on a[data-target='#exampleModal']
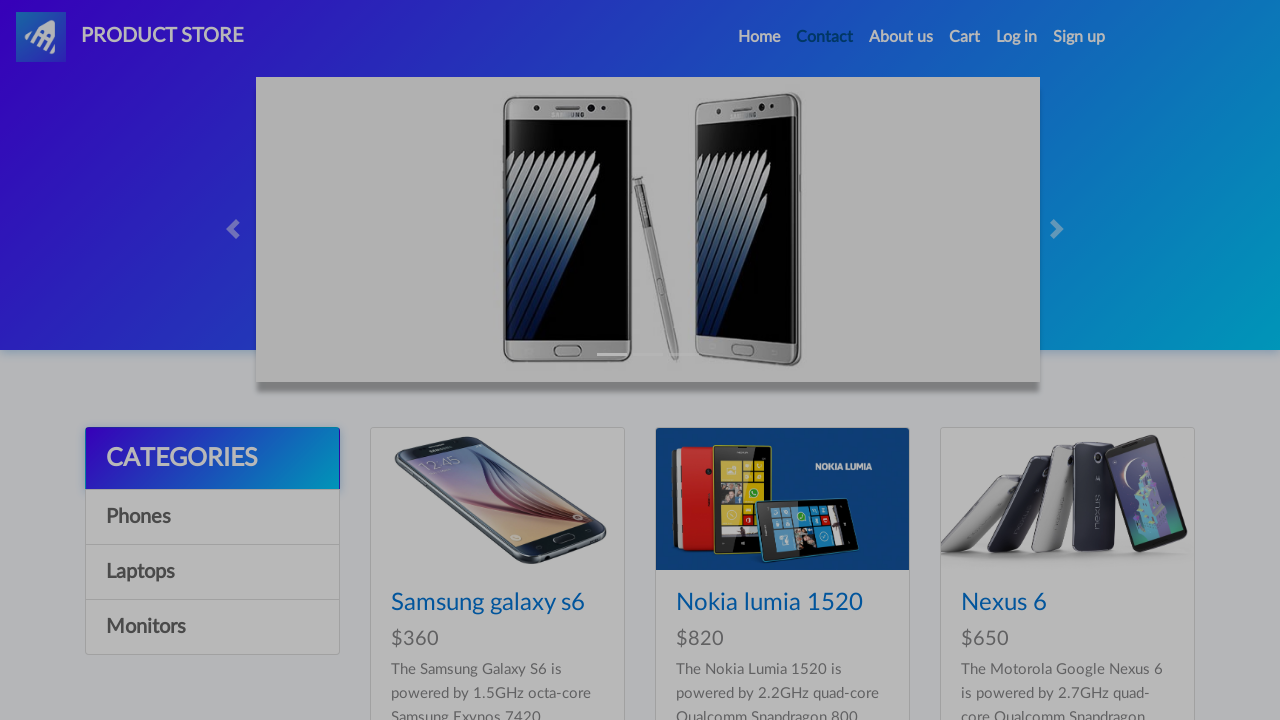

Contact modal is visible
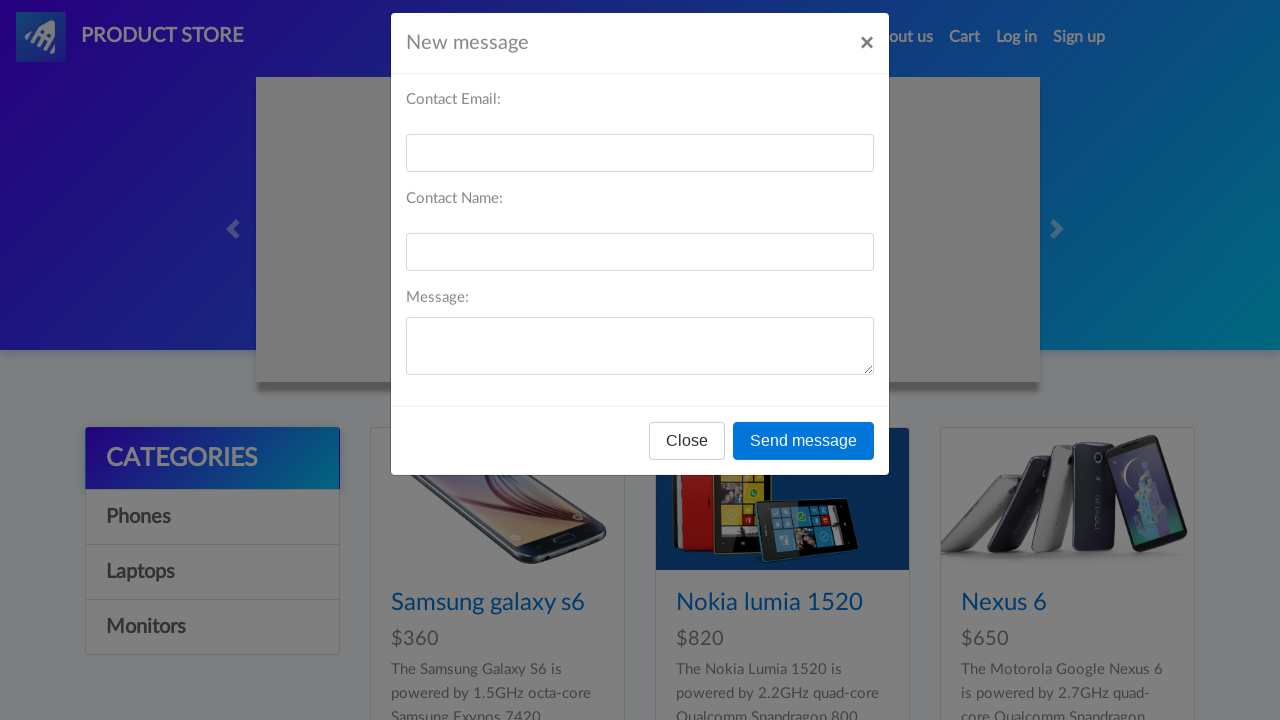

Filled contact name field with 'mai@2003' on #recipient-name
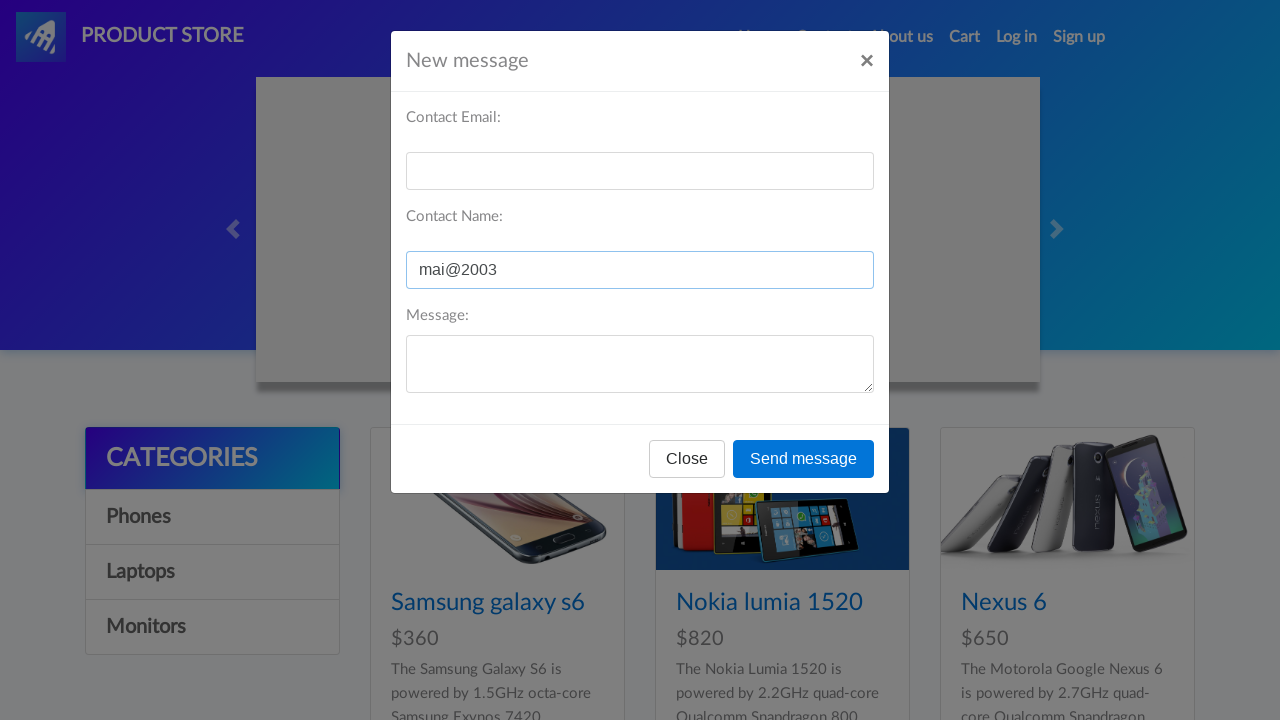

Filled email field with invalid format 'mai' on #recipient-email
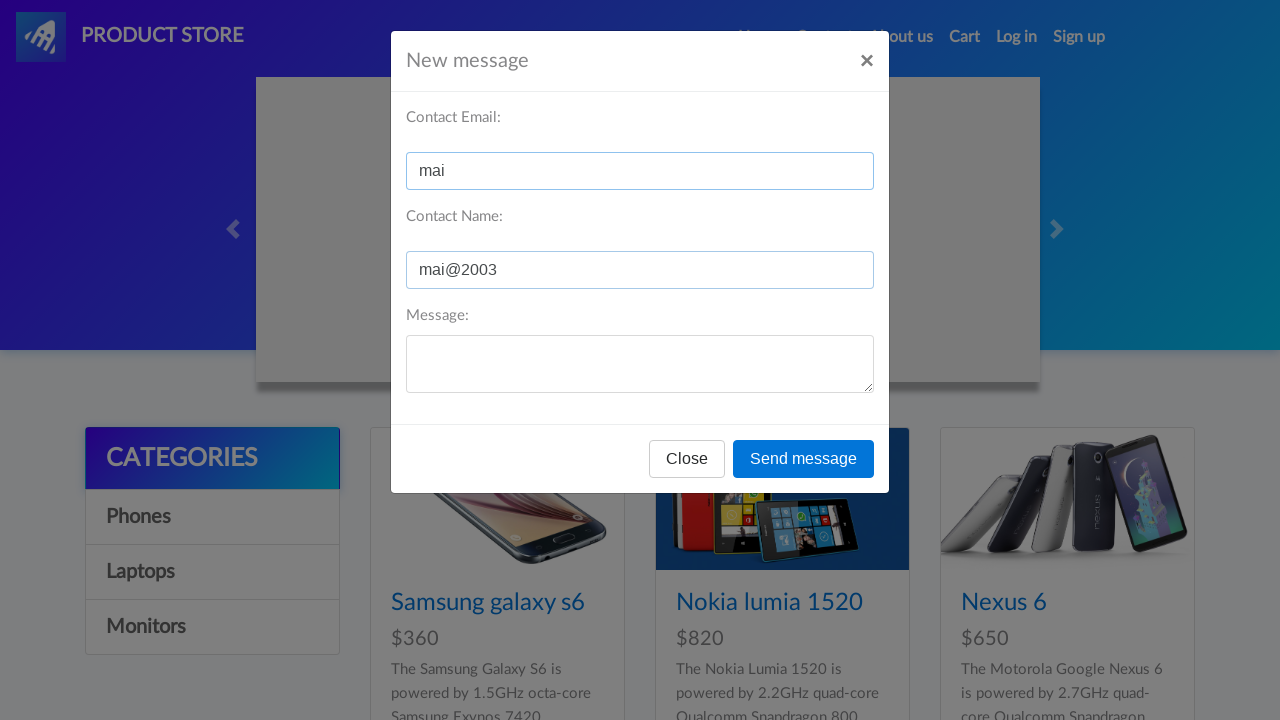

Filled message field with 'prices?' on #message-text
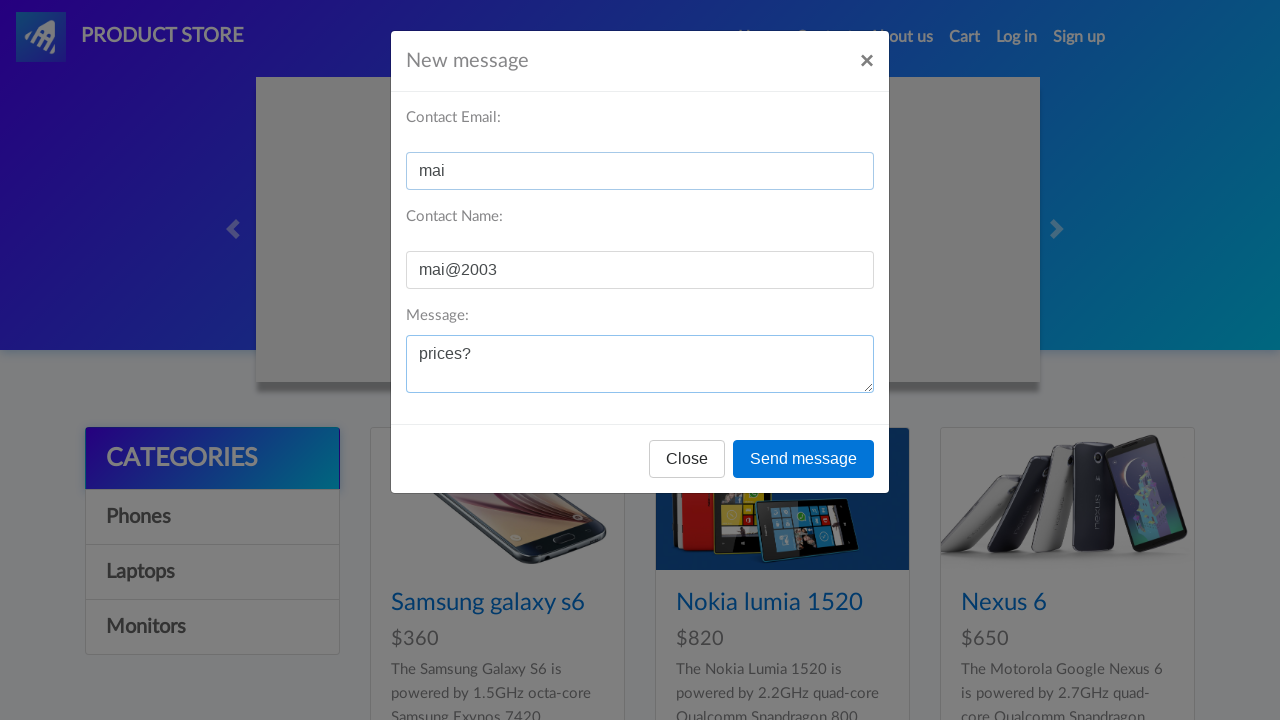

Clicked Send message button to submit contact form at (804, 459) on button[onclick='send()']
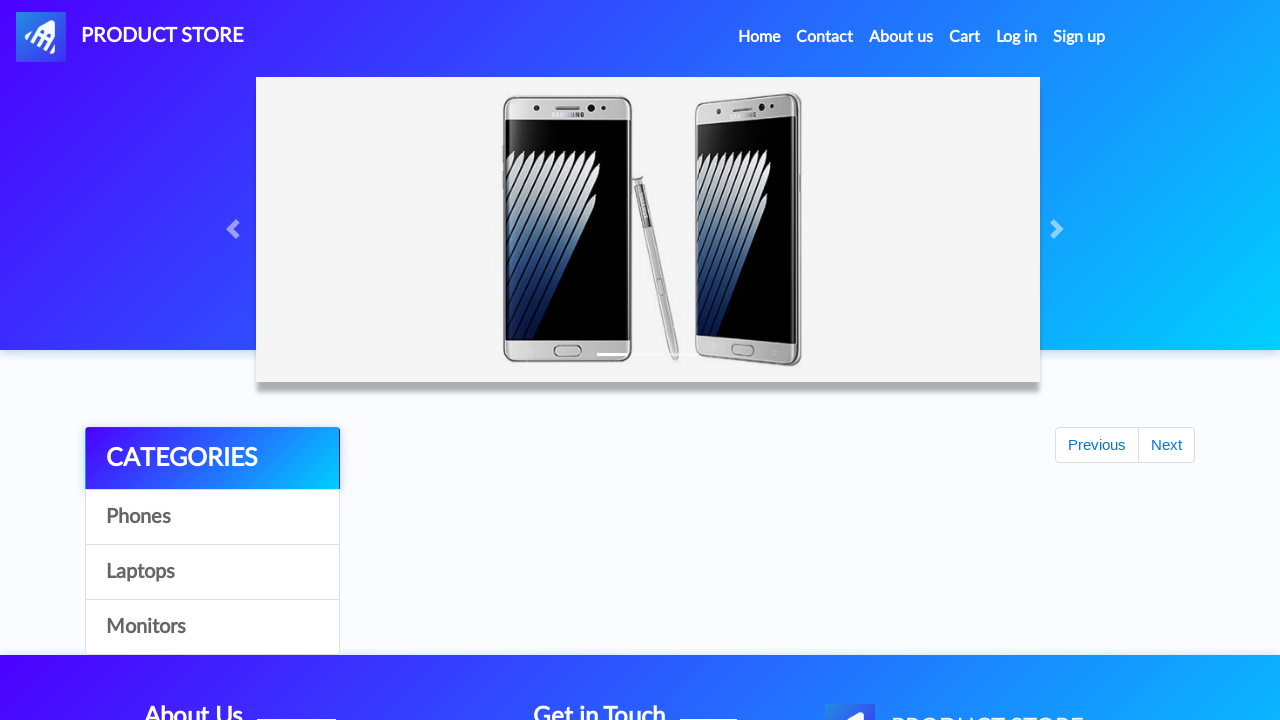

Waited 2 seconds for alert to potentially appear
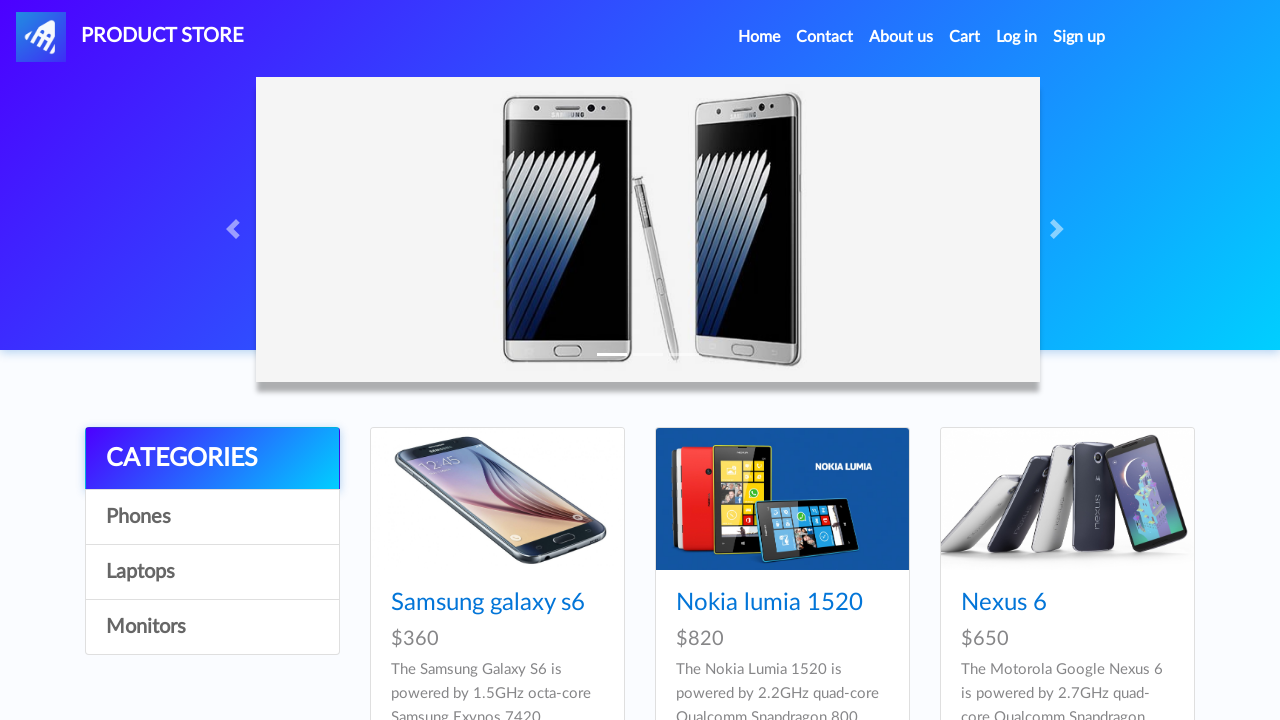

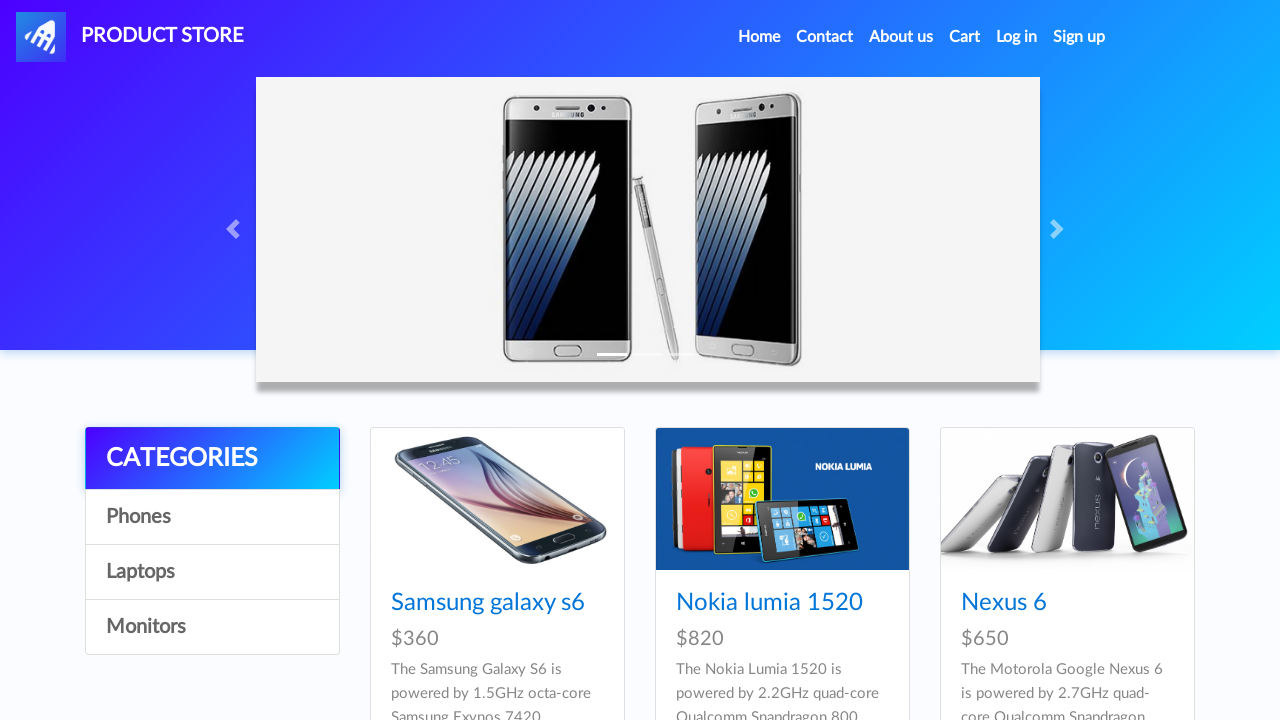